Tests multiple window handling by clicking a link to open a new browser window, switching to the child window to verify its content, then switching back to the parent window to verify its content.

Starting URL: https://the-internet.herokuapp.com/

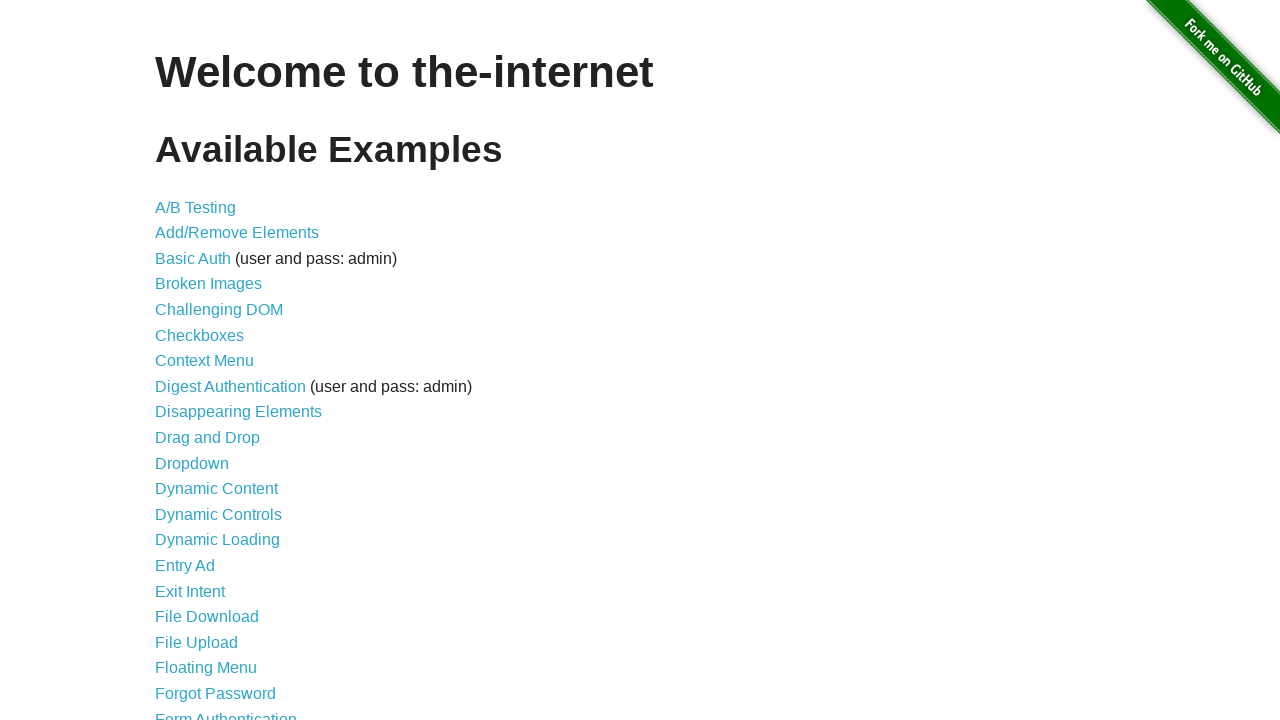

Clicked on 'Multiple Windows' link at (218, 369) on a[href='/windows']
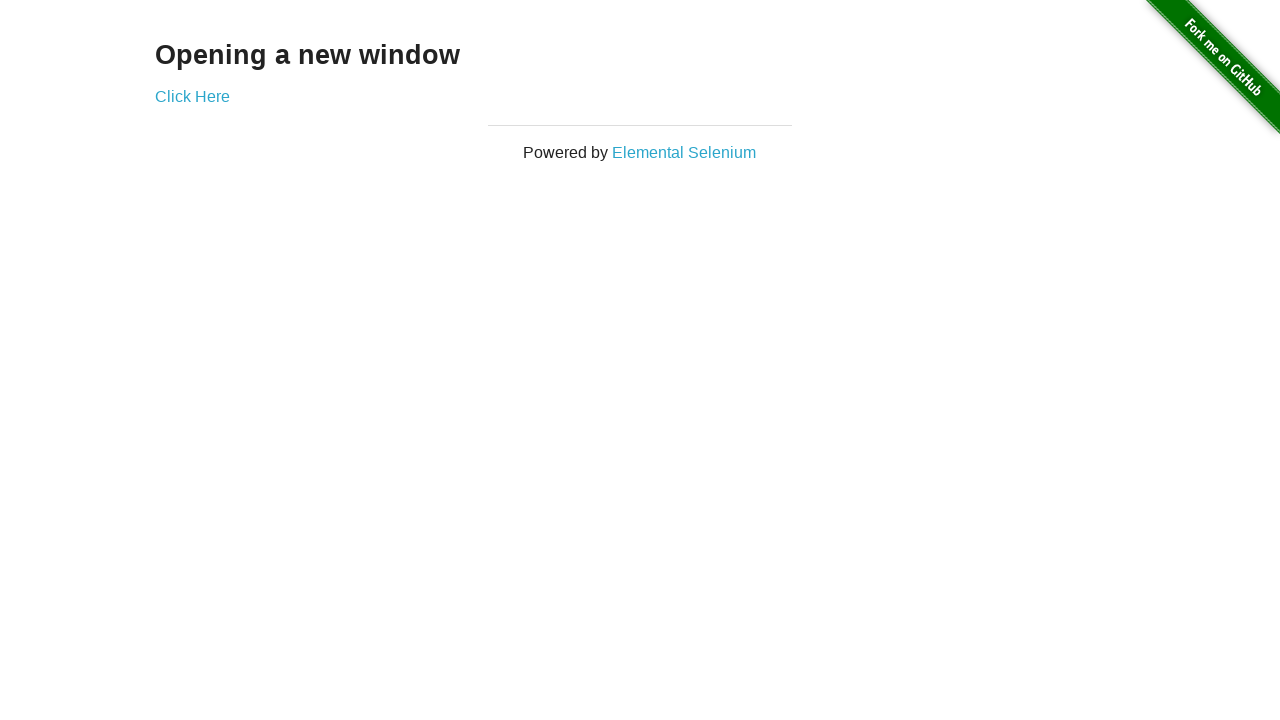

Waited for 'Click Here' link to load
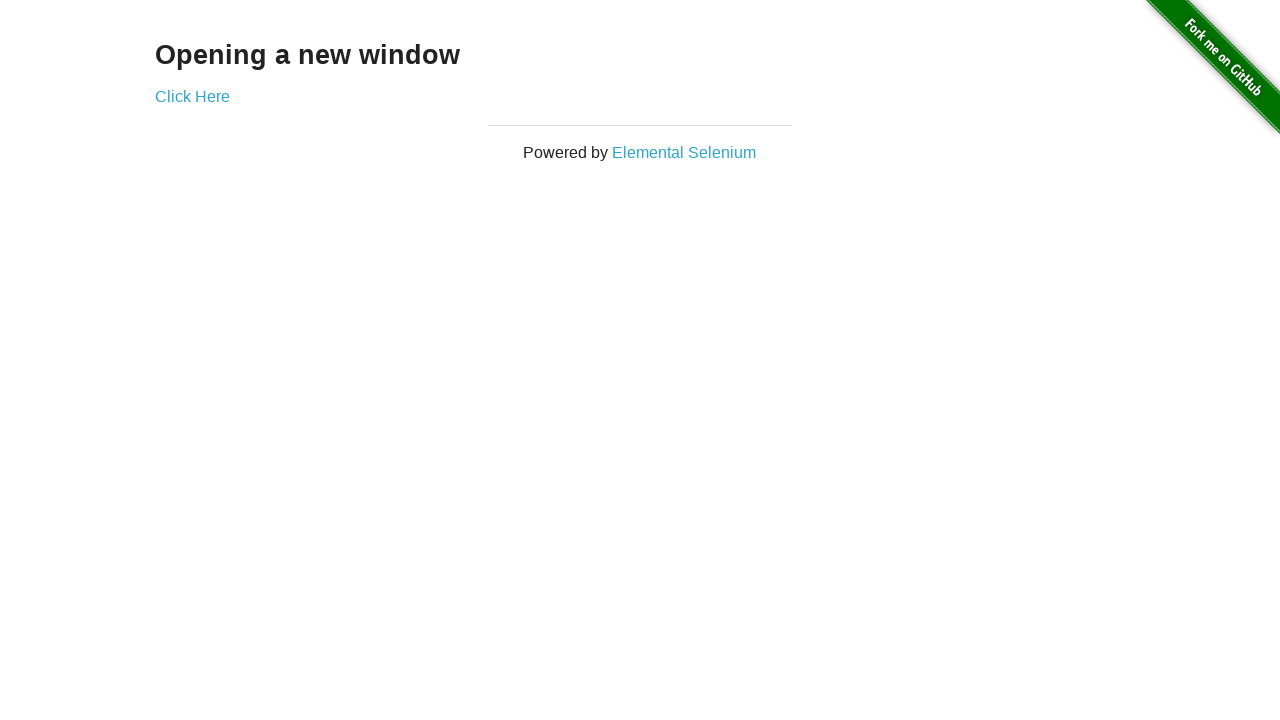

Clicked 'Click Here' link to open new window at (192, 96) on a[href='/windows/new']
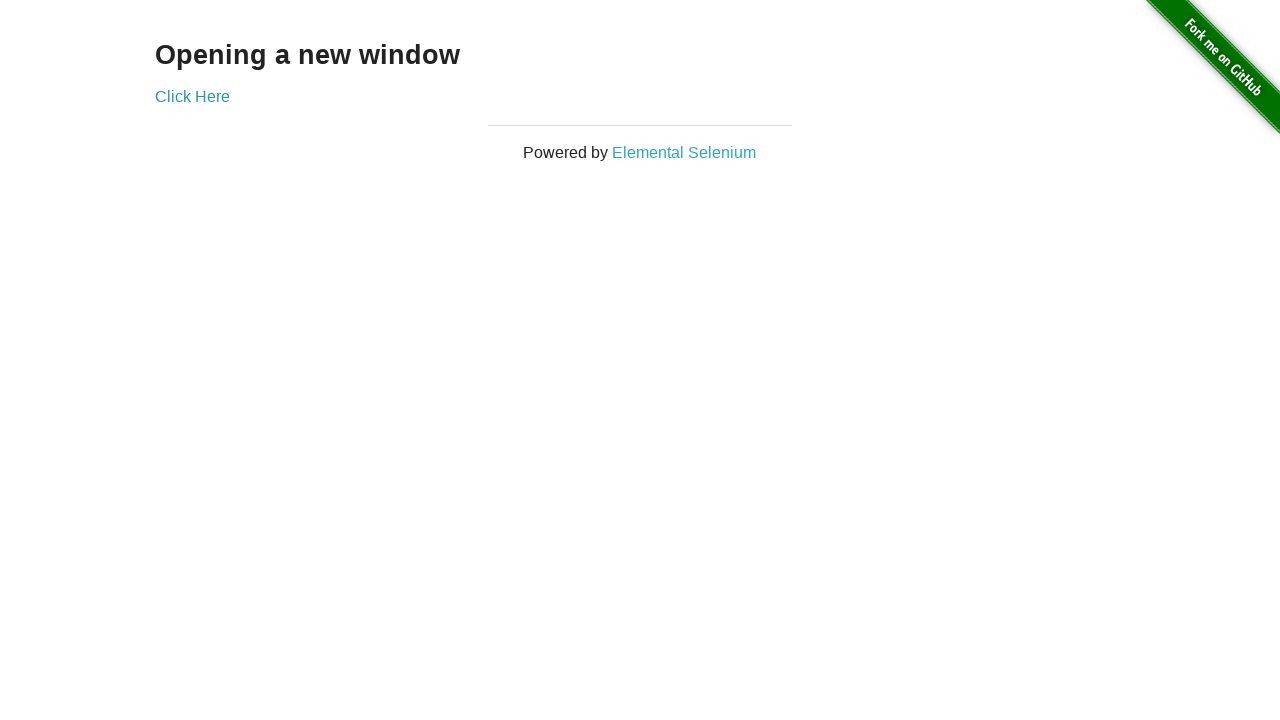

New window/tab opened and captured
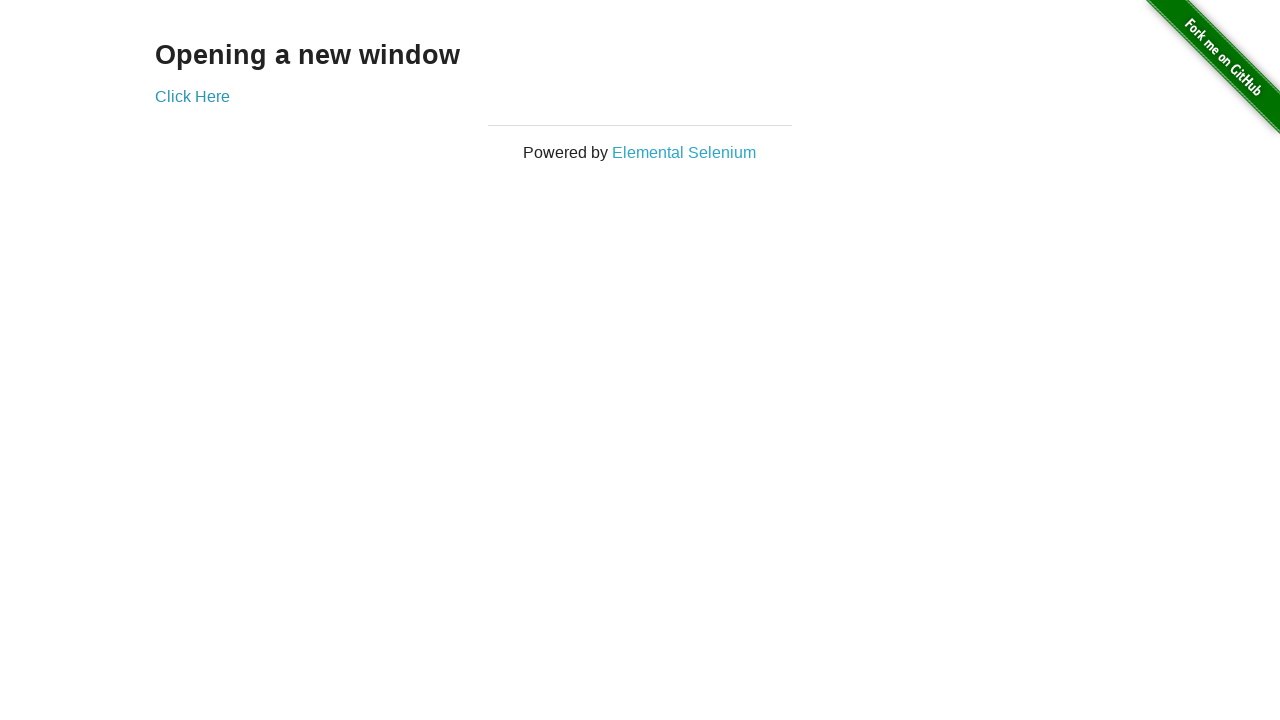

Waited for child window content to load
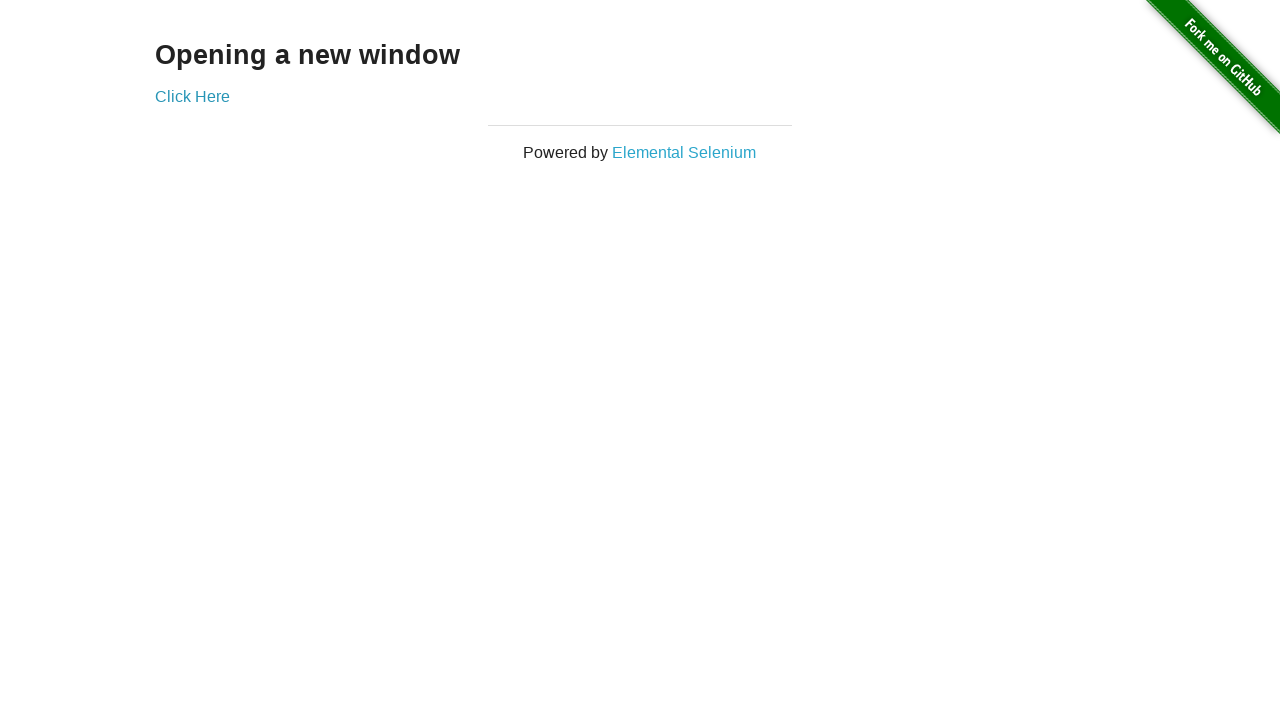

Extracted child window text: 'New Window'
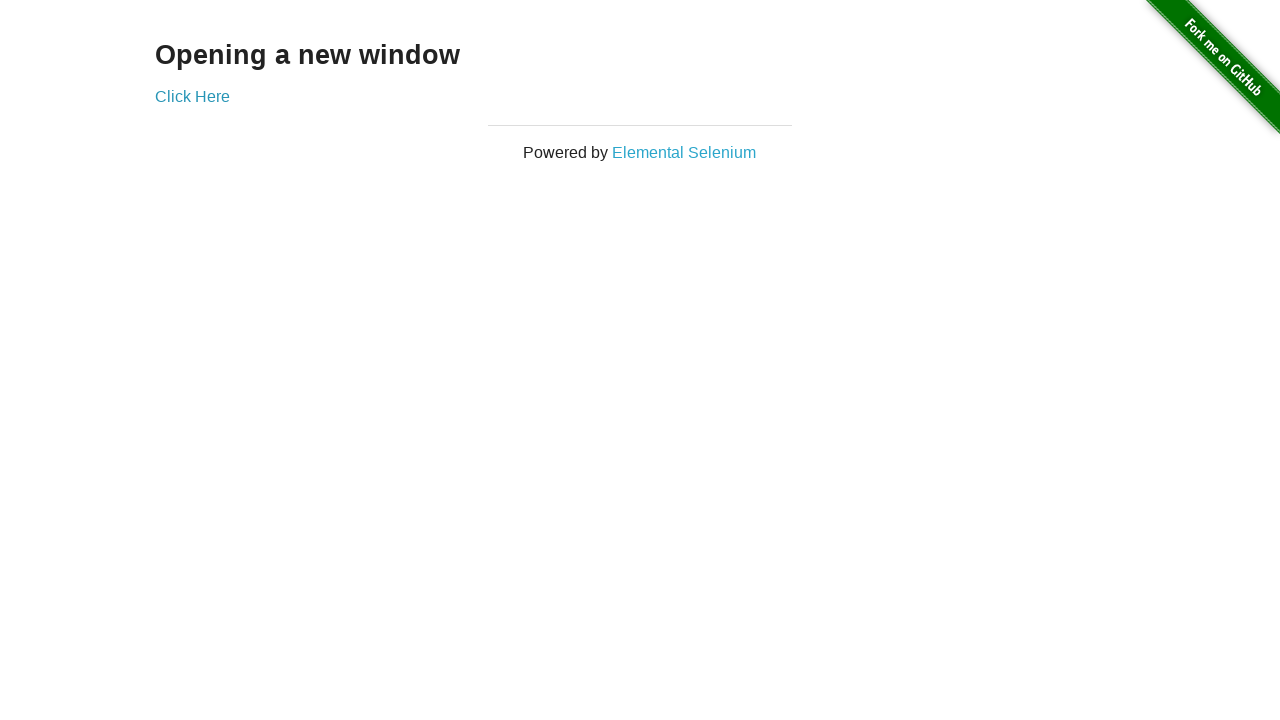

Switched back to parent window
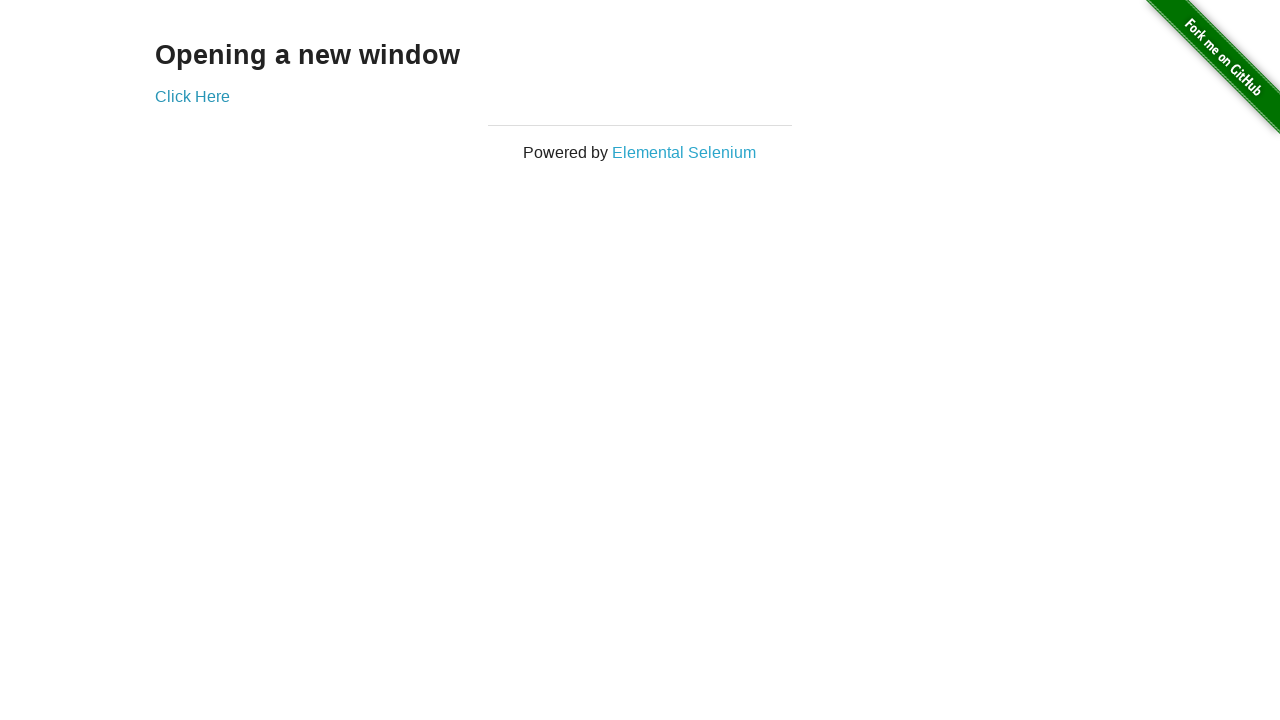

Extracted parent window text: 'Opening a new window'
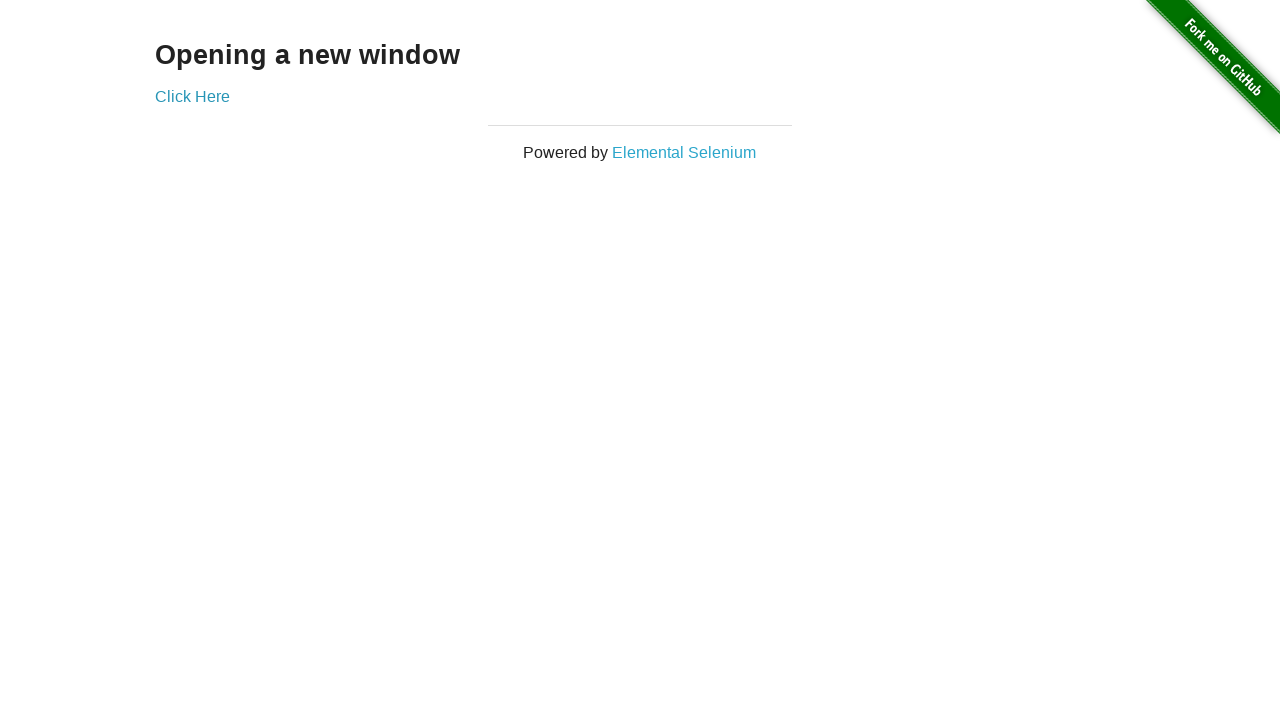

Closed child window
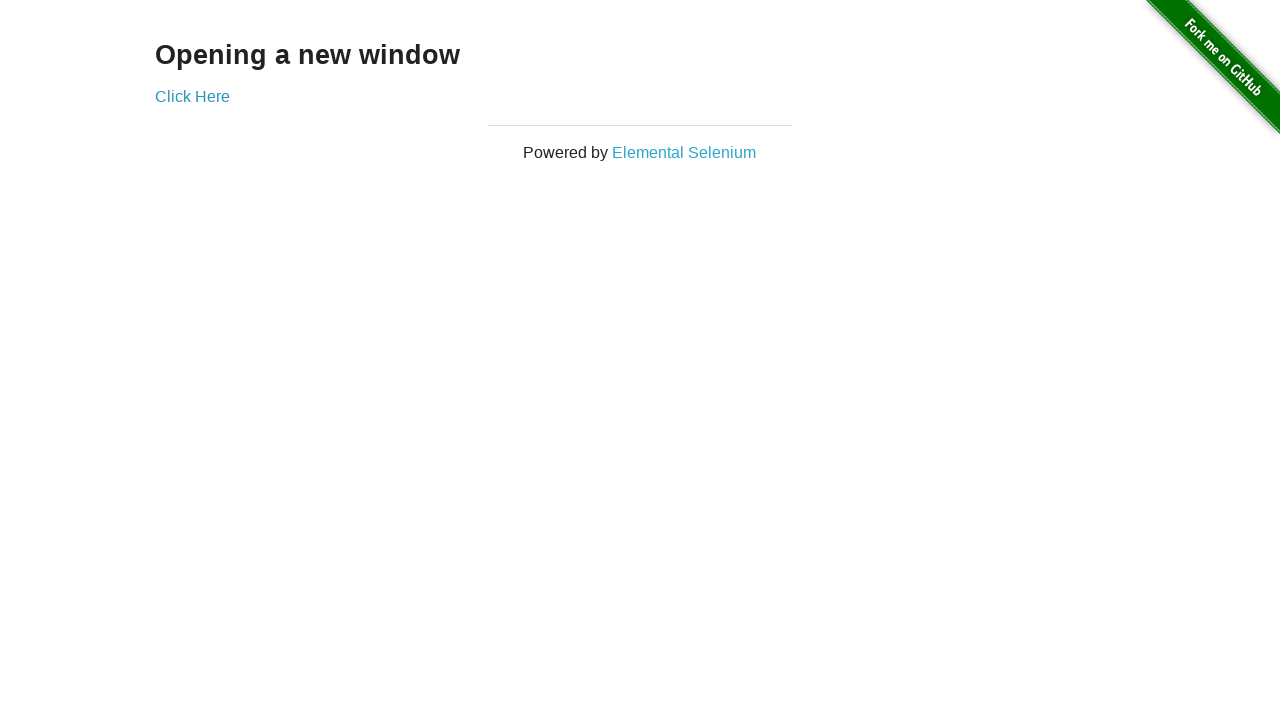

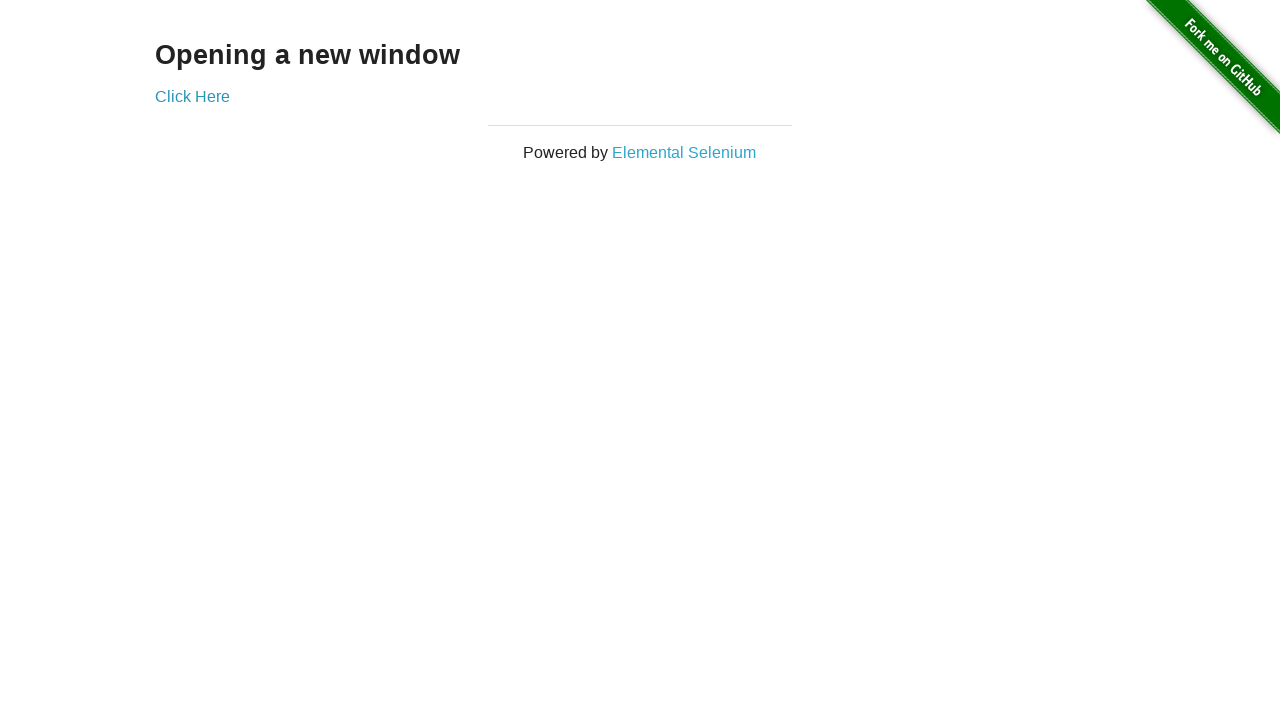